Tests explicit wait functionality by waiting for a price element to display "100", then clicking a book button, reading a value from the page, calculating a mathematical result (log of absolute value of 12*sin(x)), entering it into a form, and submitting.

Starting URL: http://suninjuly.github.io/explicit_wait2.html

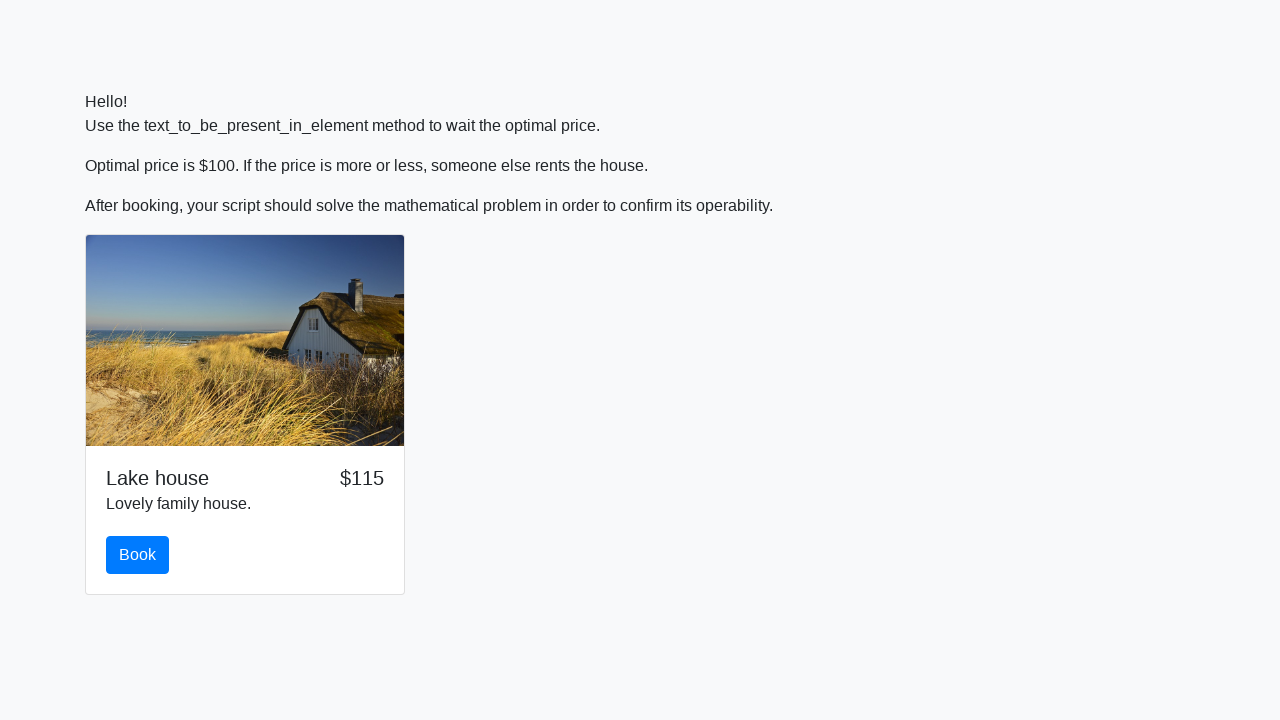

Waited for price element to display '100'
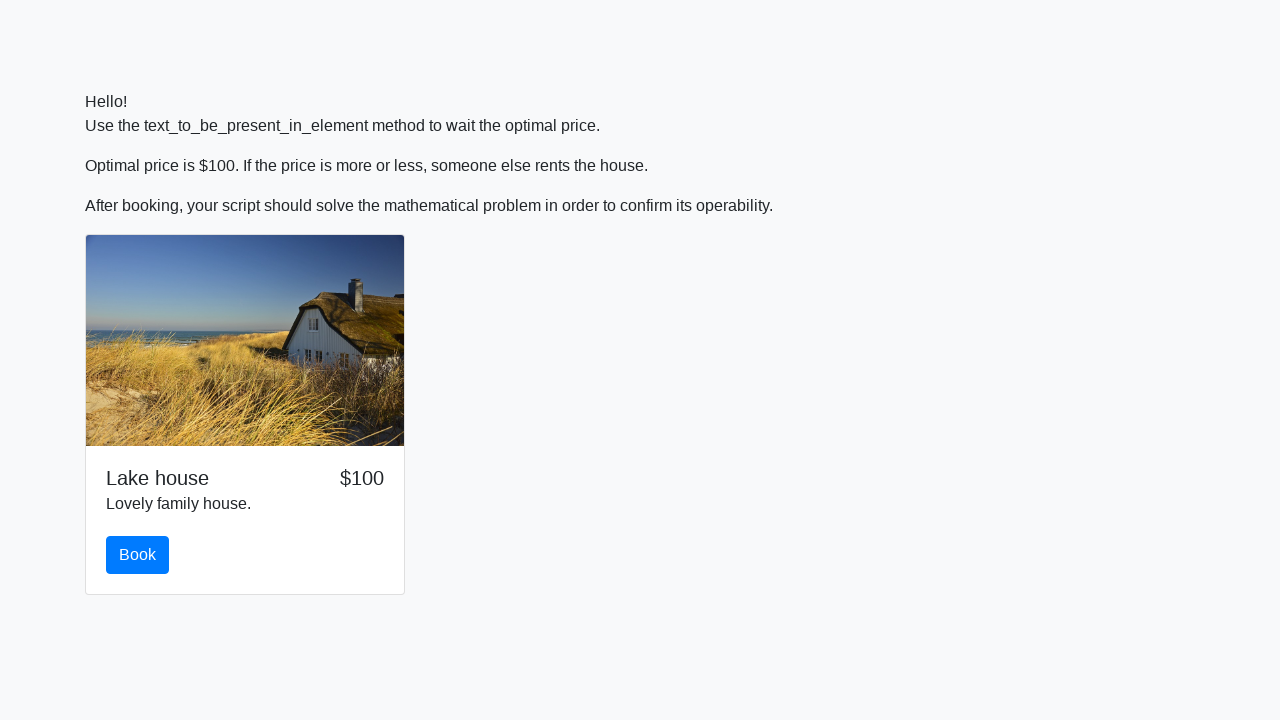

Clicked the book button at (138, 555) on #book
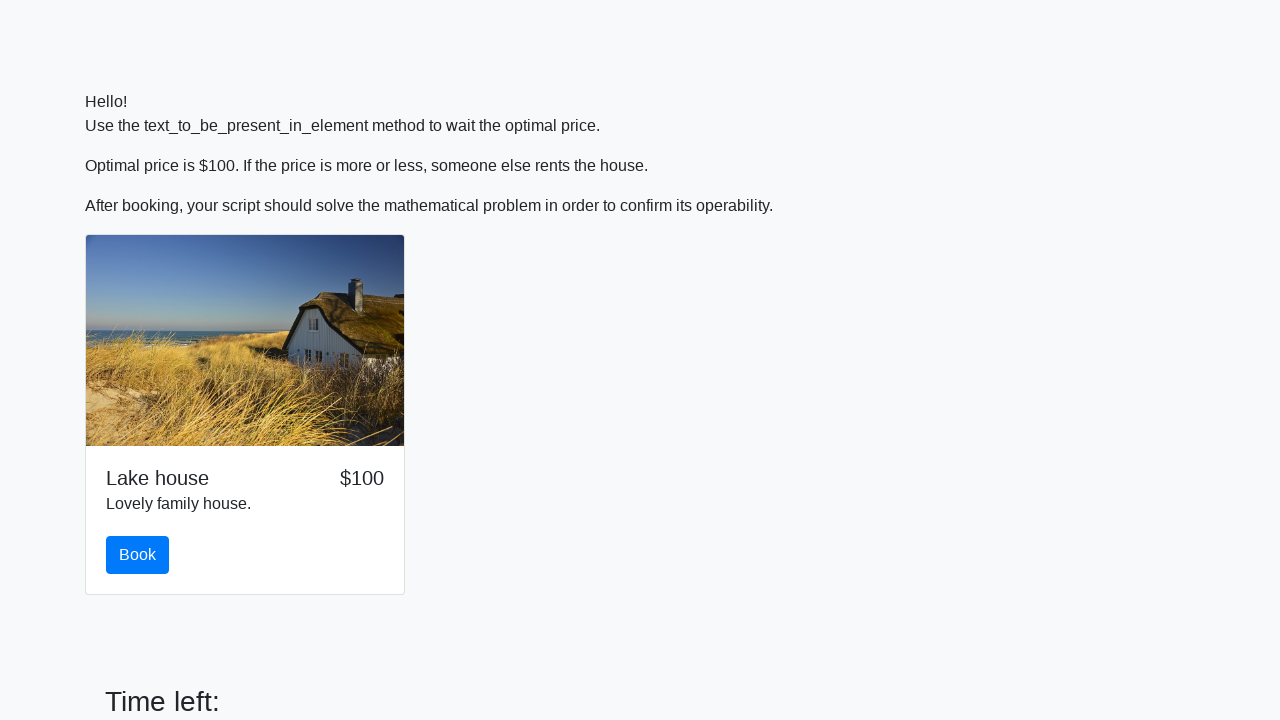

Retrieved input value from page: 201
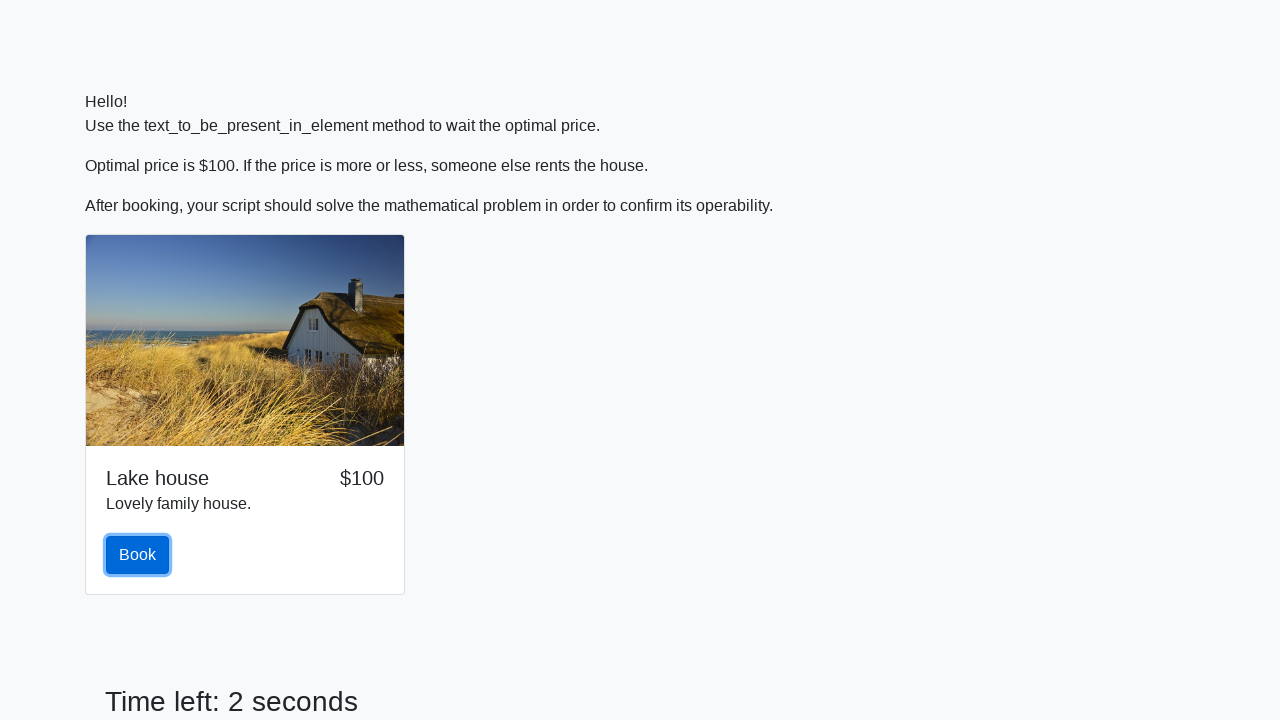

Calculated answer using log(abs(12*sin(201))) = -0.2974859624134128 and filled the answer field on #answer
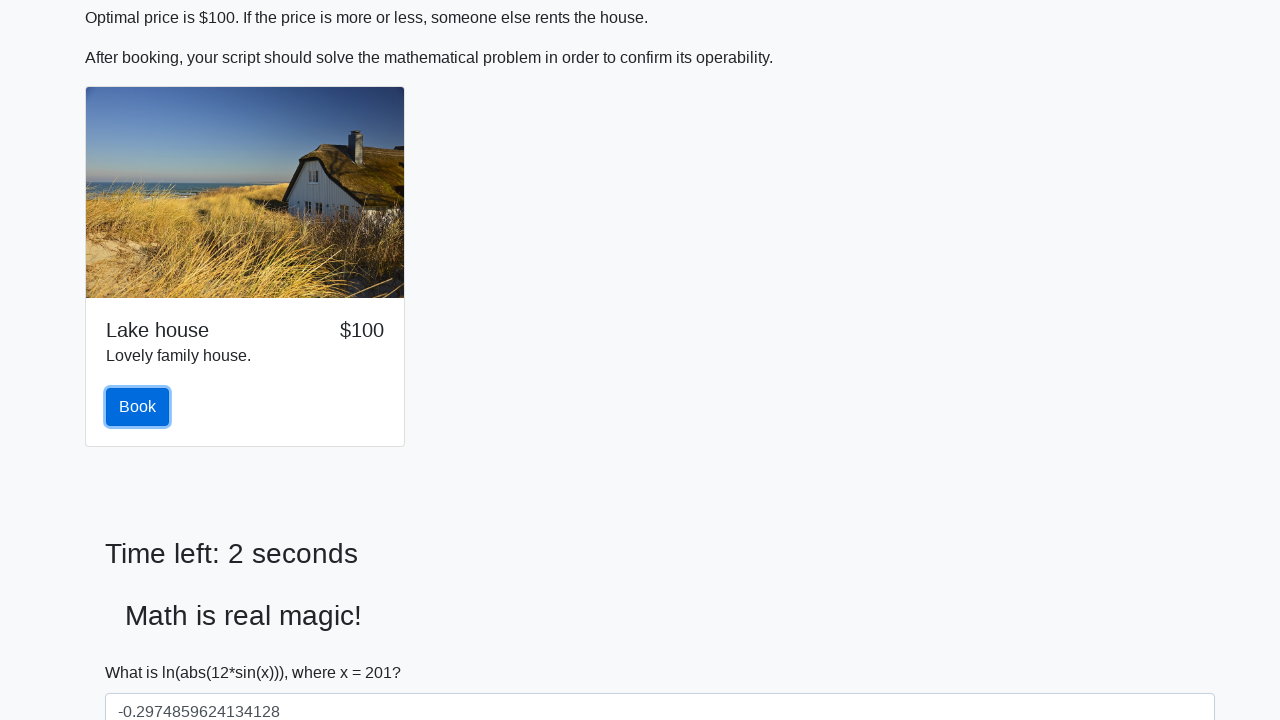

Clicked submit button to complete the test at (143, 651) on [type='submit']
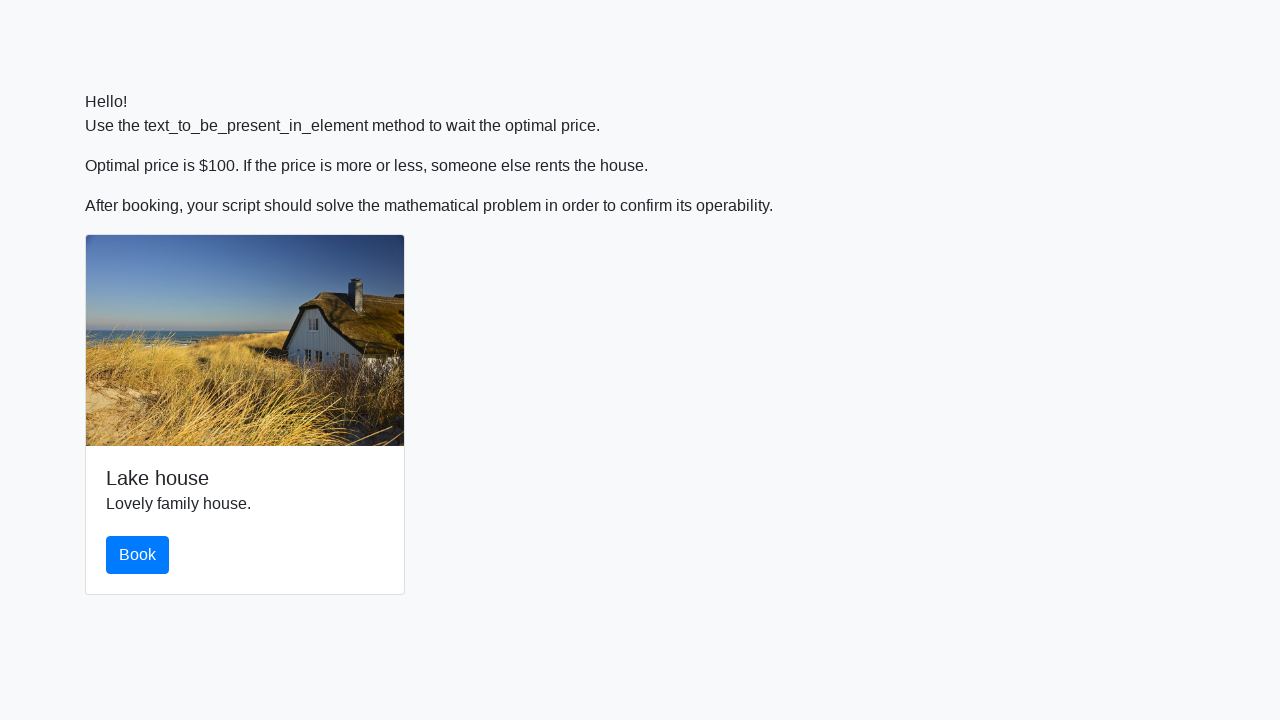

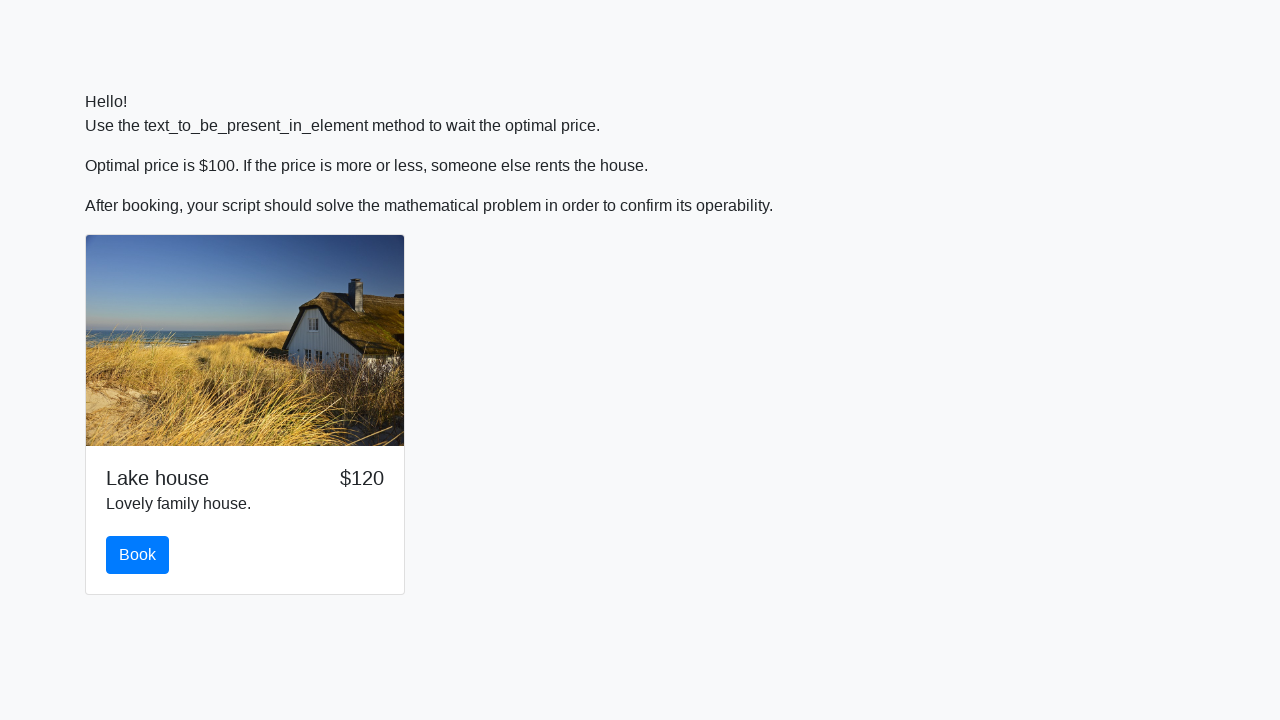